Tests that the customer list can be sorted by clicking on the First Name column header and verifies the names are sorted in reverse alphabetical order

Starting URL: https://www.globalsqa.com/angularJs-protractor/BankingProject/#/manager

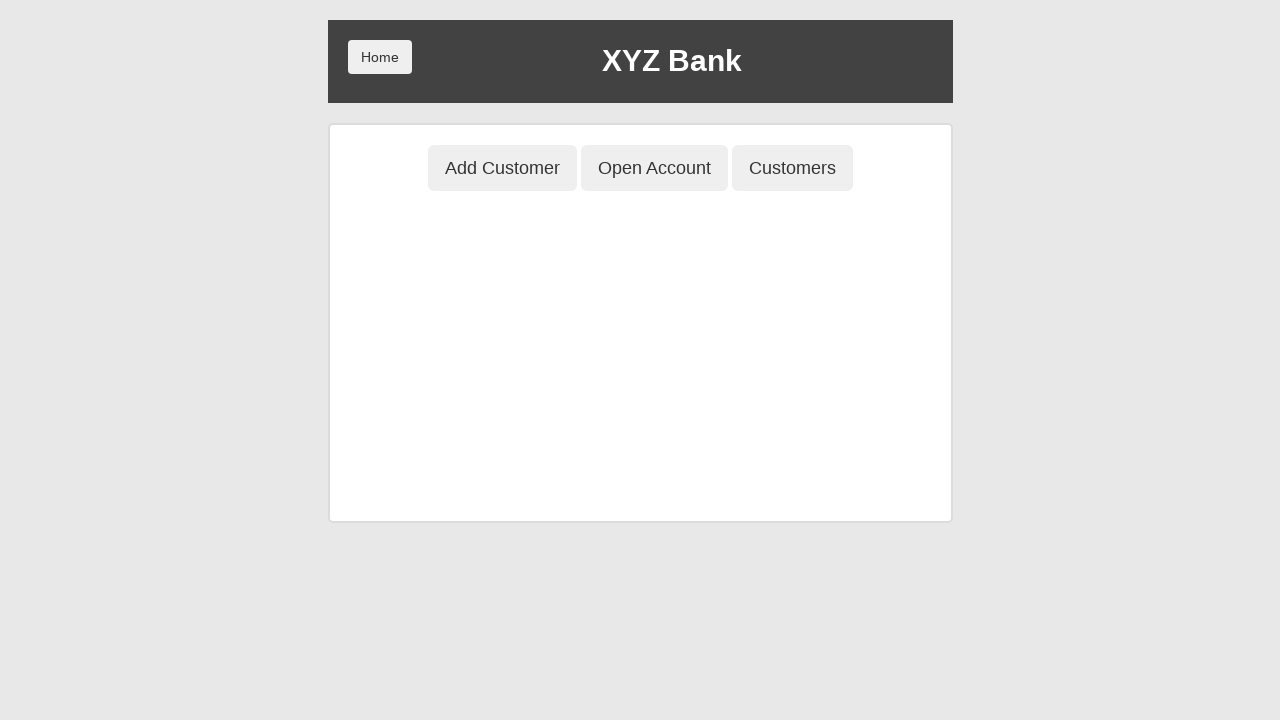

Clicked on Customers tab to view customer list at (792, 168) on button[ng-click='showCust()']
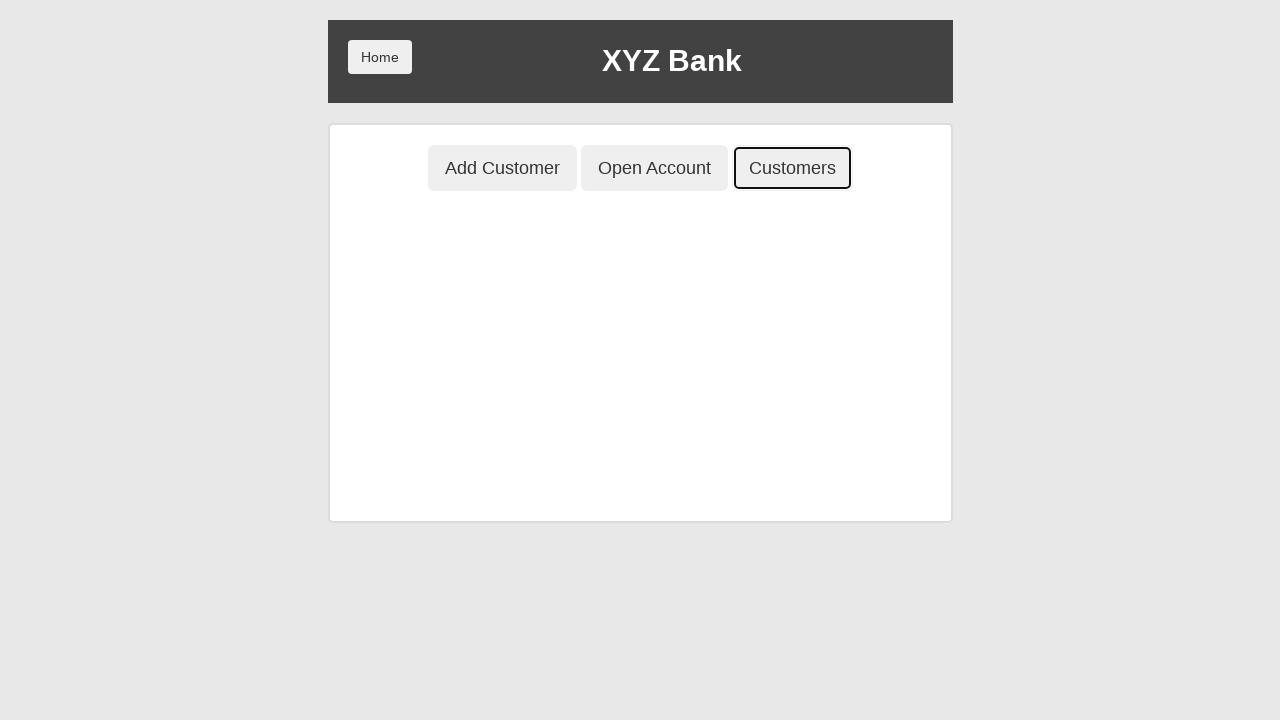

Customer table loaded
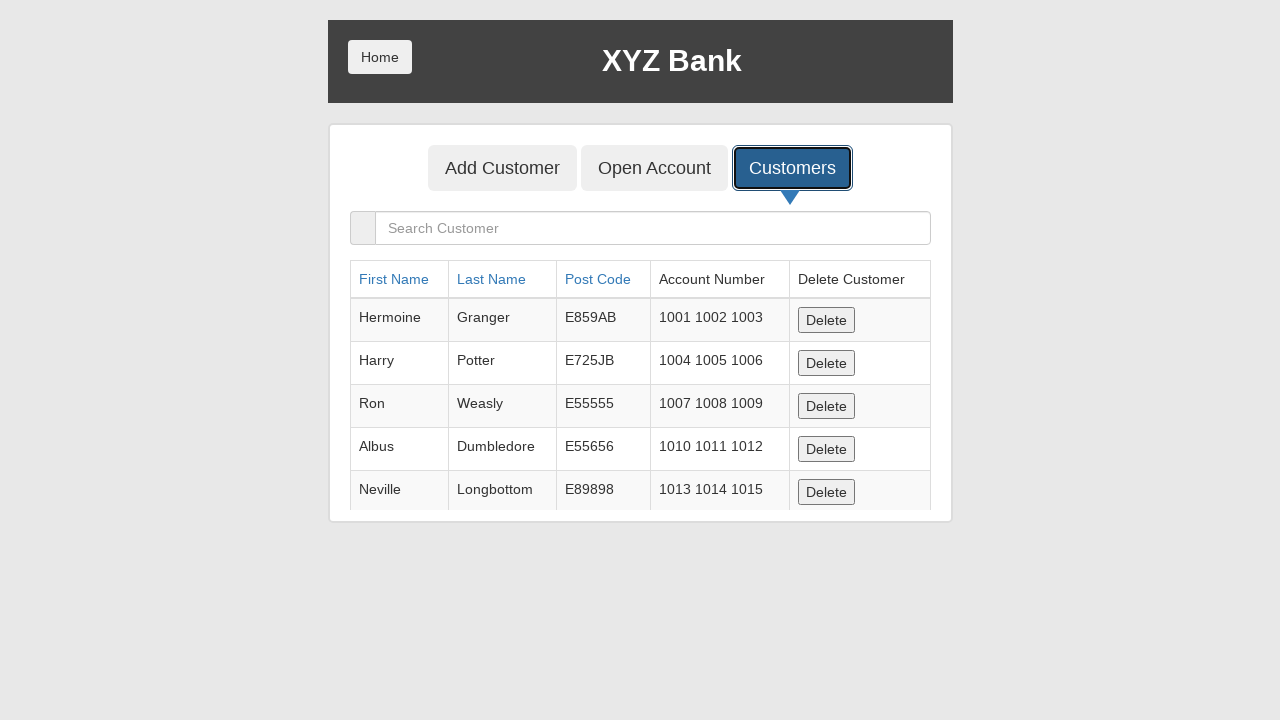

Clicked on First Name column header to sort at (394, 279) on a[ng-click='sortType = \'fName\'; sortReverse = !sortReverse']
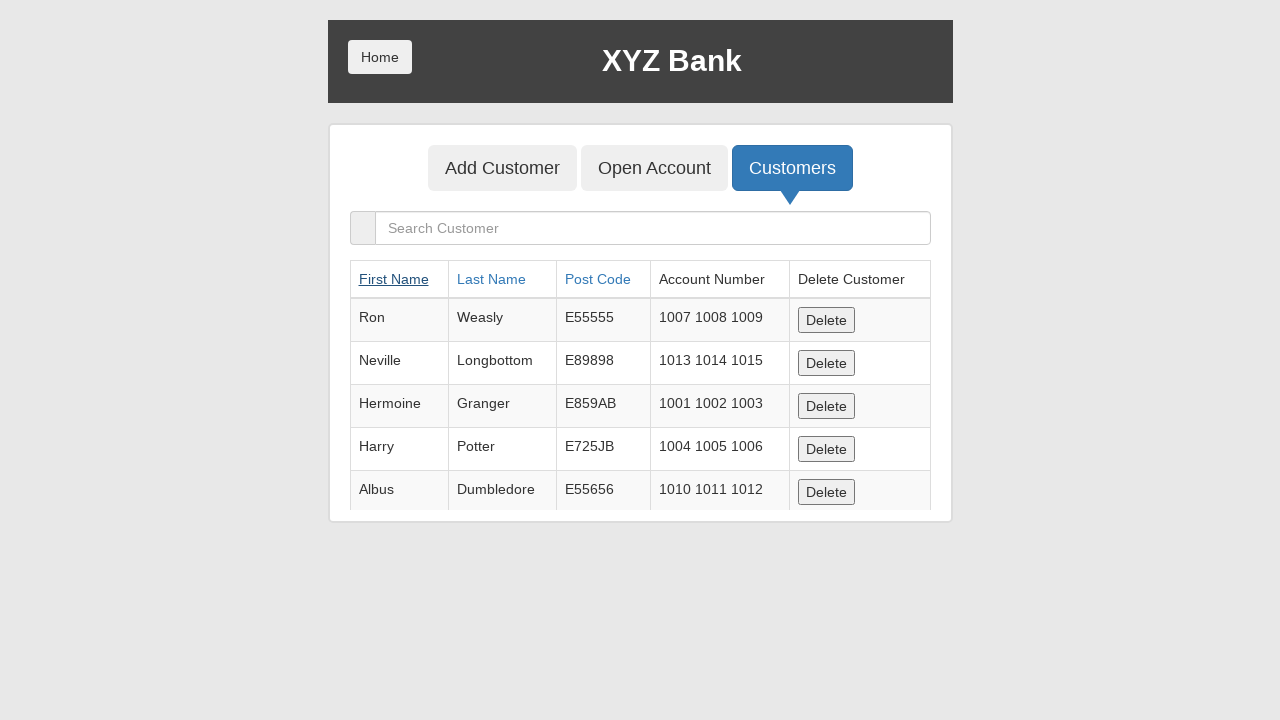

Waited for sorting to complete
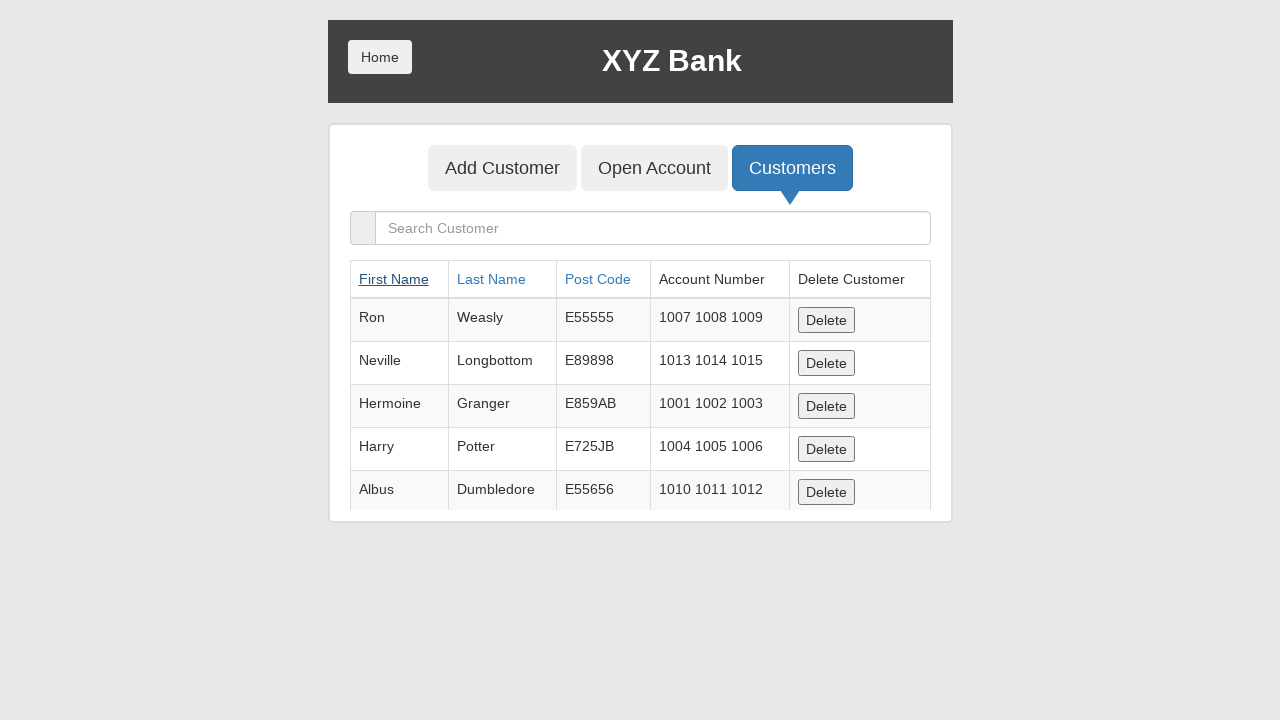

Verified customer table with sorted data is displayed
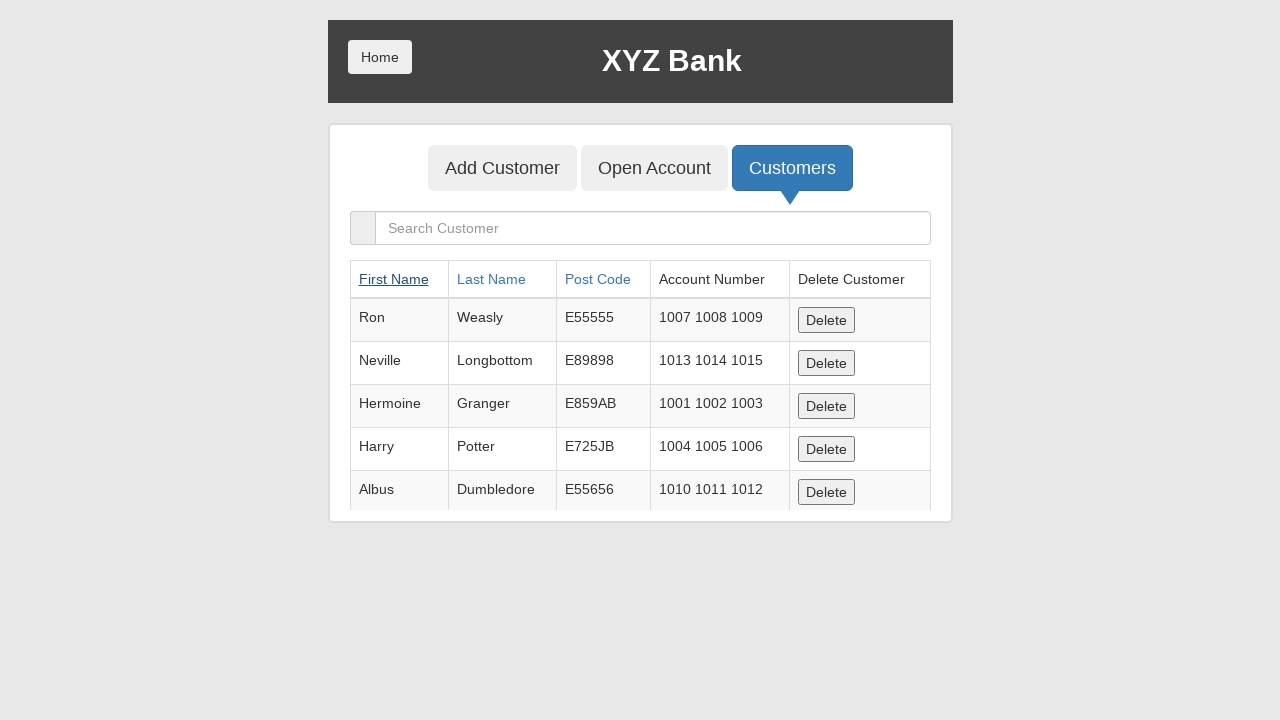

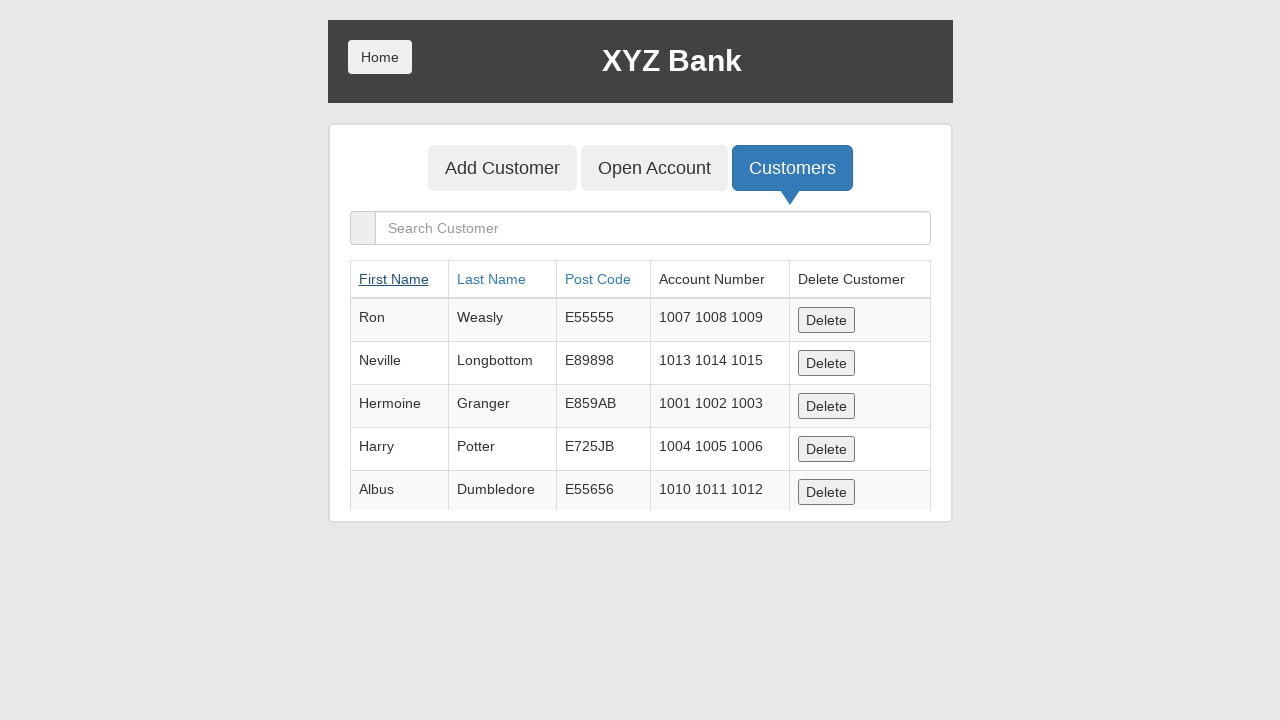